Tests the country code dropdown selection on a signup page by selecting Afghanistan from the dropdown list

Starting URL: https://www.hakini.net/signup

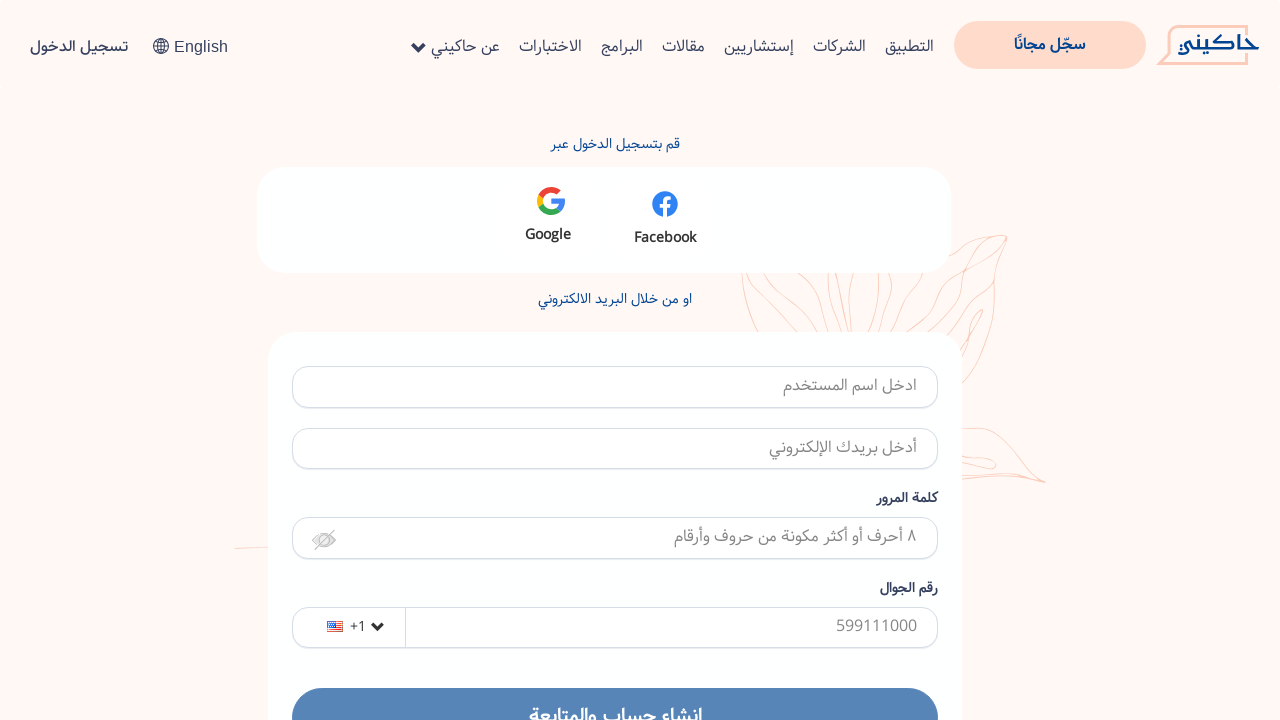

Navigated to signup page
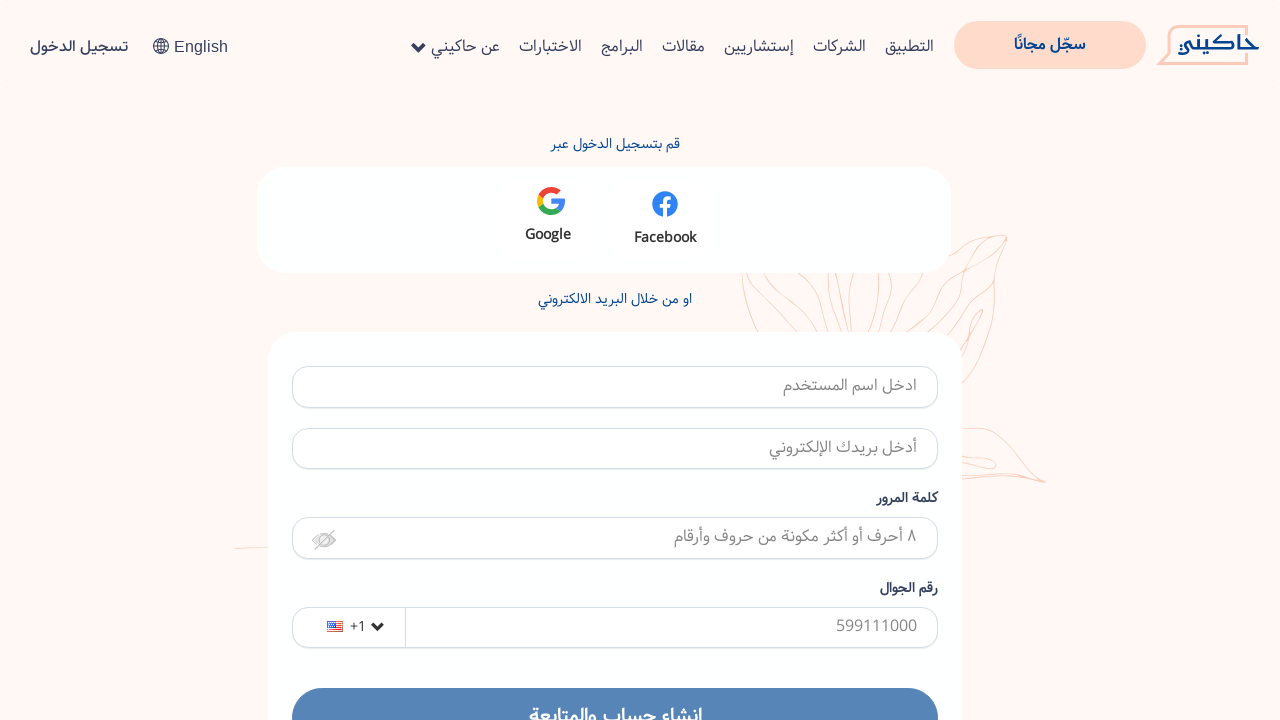

Selected Afghanistan (+93) from country code dropdown on #searchList
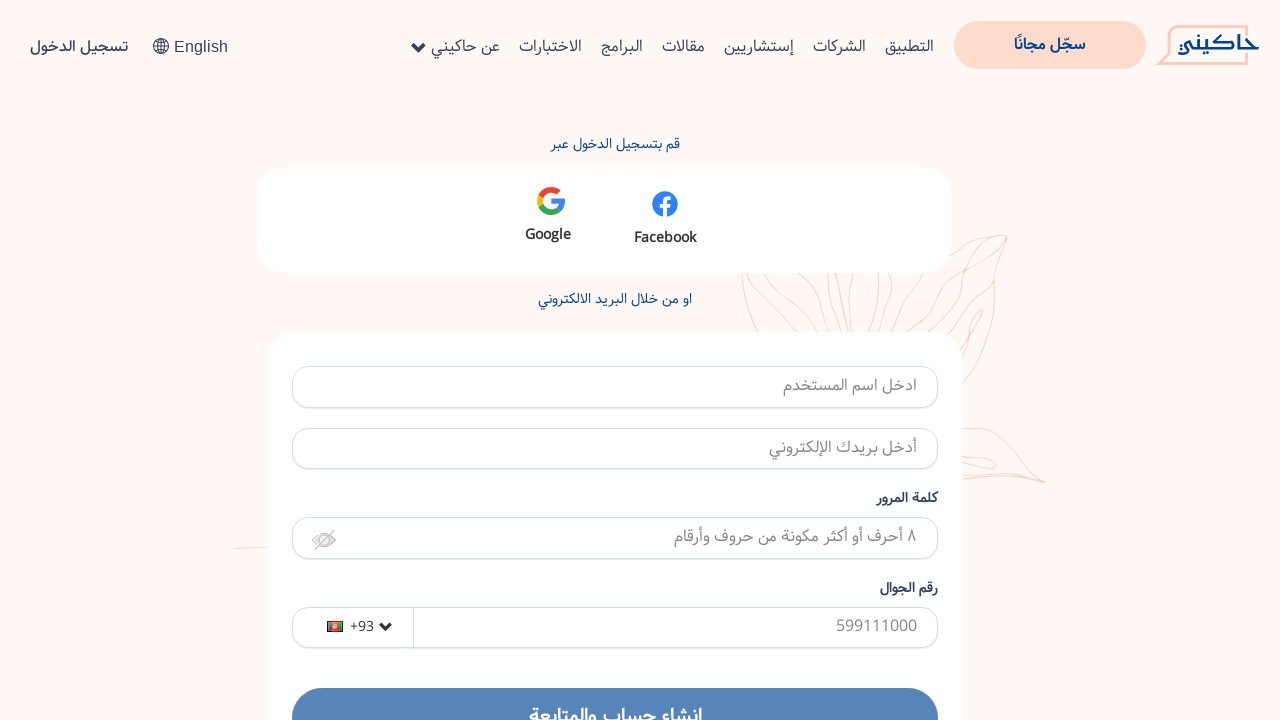

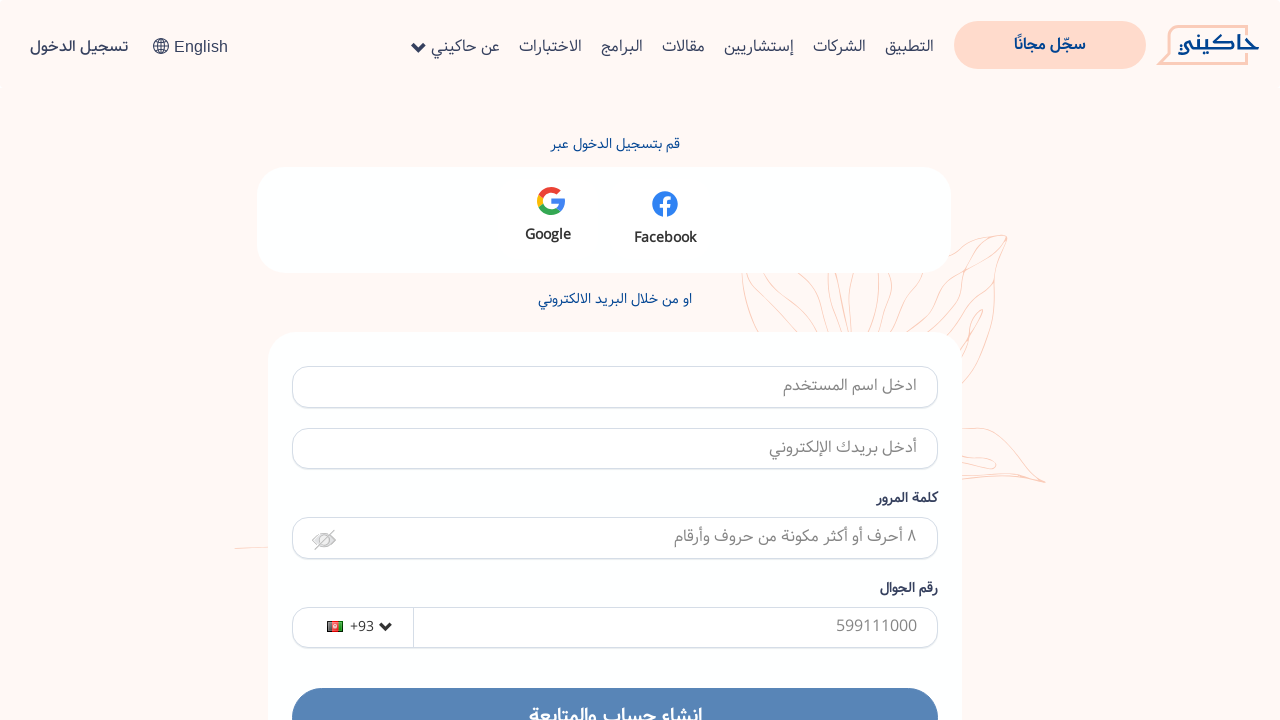